Tests browser window management functionality by changing window states (minimize, maximize, fullscreen) and retrieving window position and size information

Starting URL: https://techproeducation.com

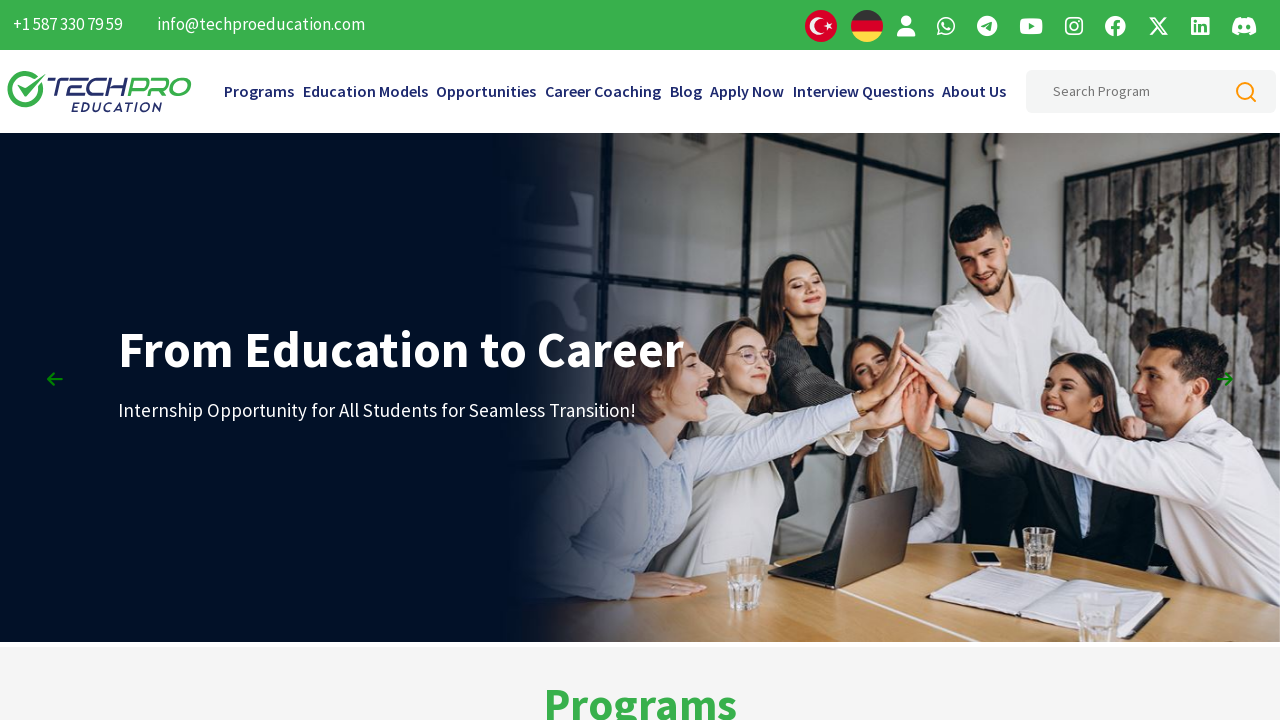

Retrieved initial window position using JavaScript evaluation
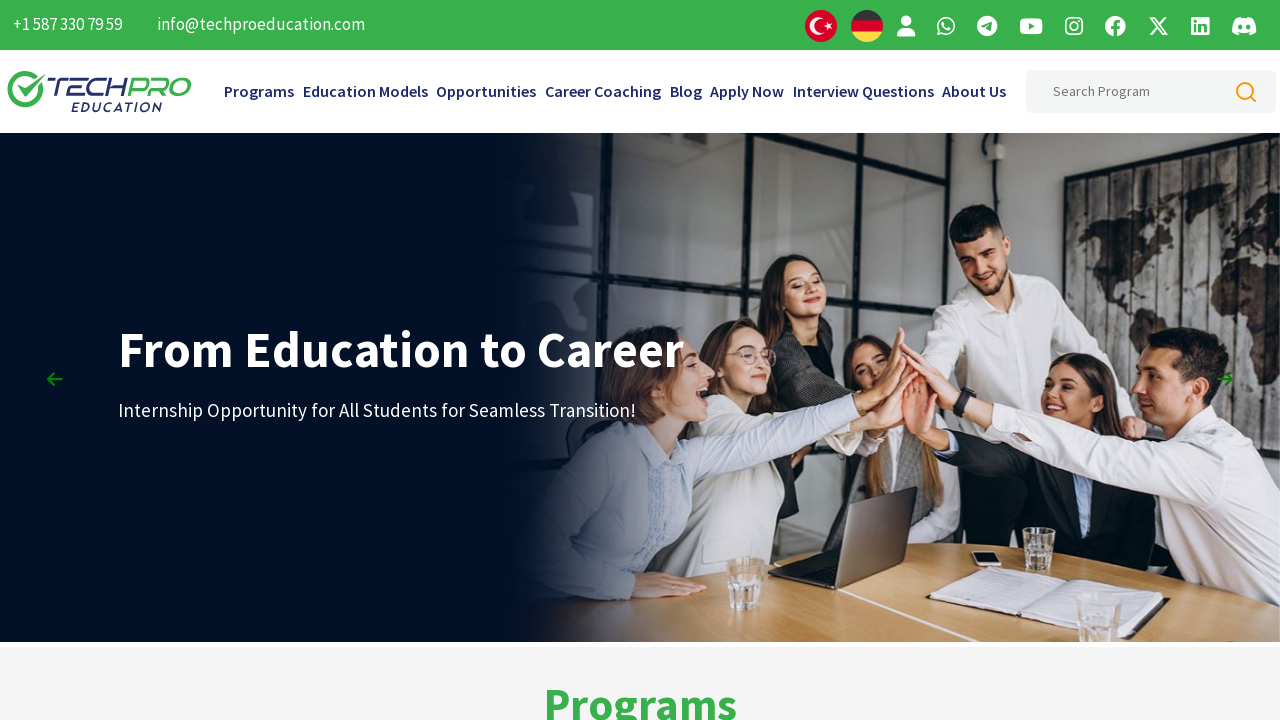

Retrieved initial window viewport size
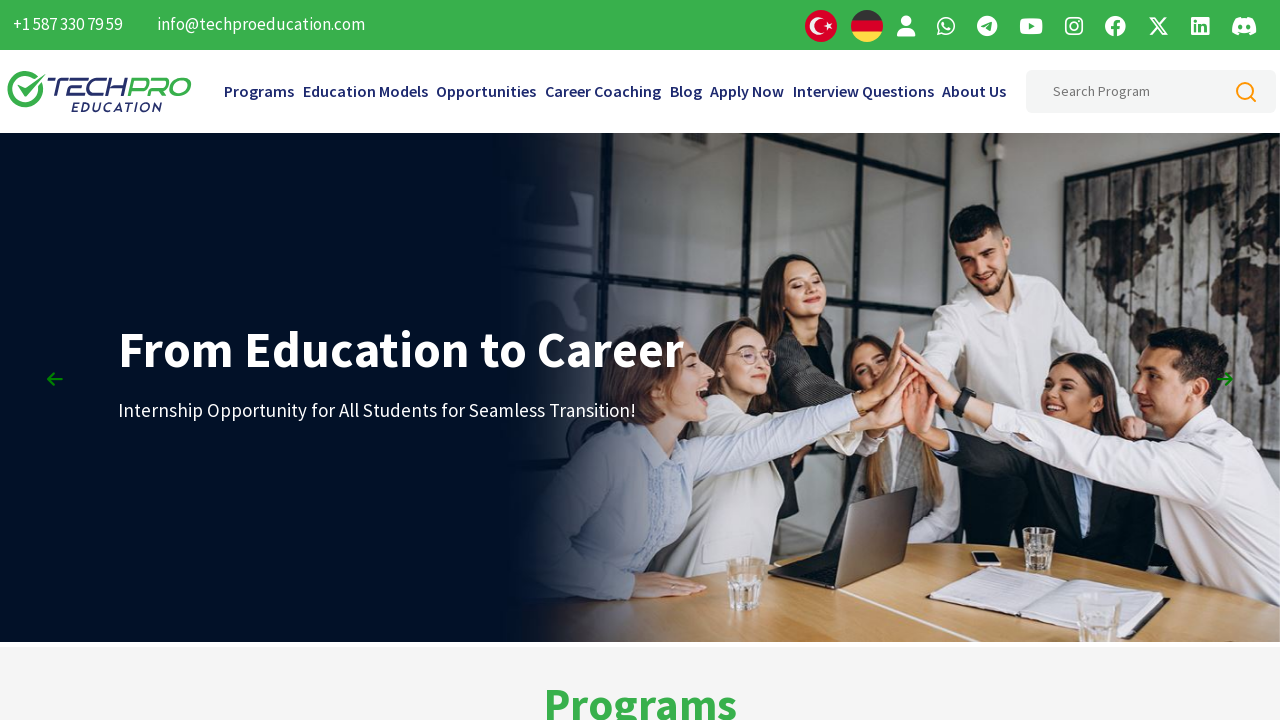

Set viewport to minimized size (100x100)
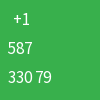

Waited 2 seconds after minimizing window
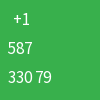

Set viewport to maximized size (1920x1080)
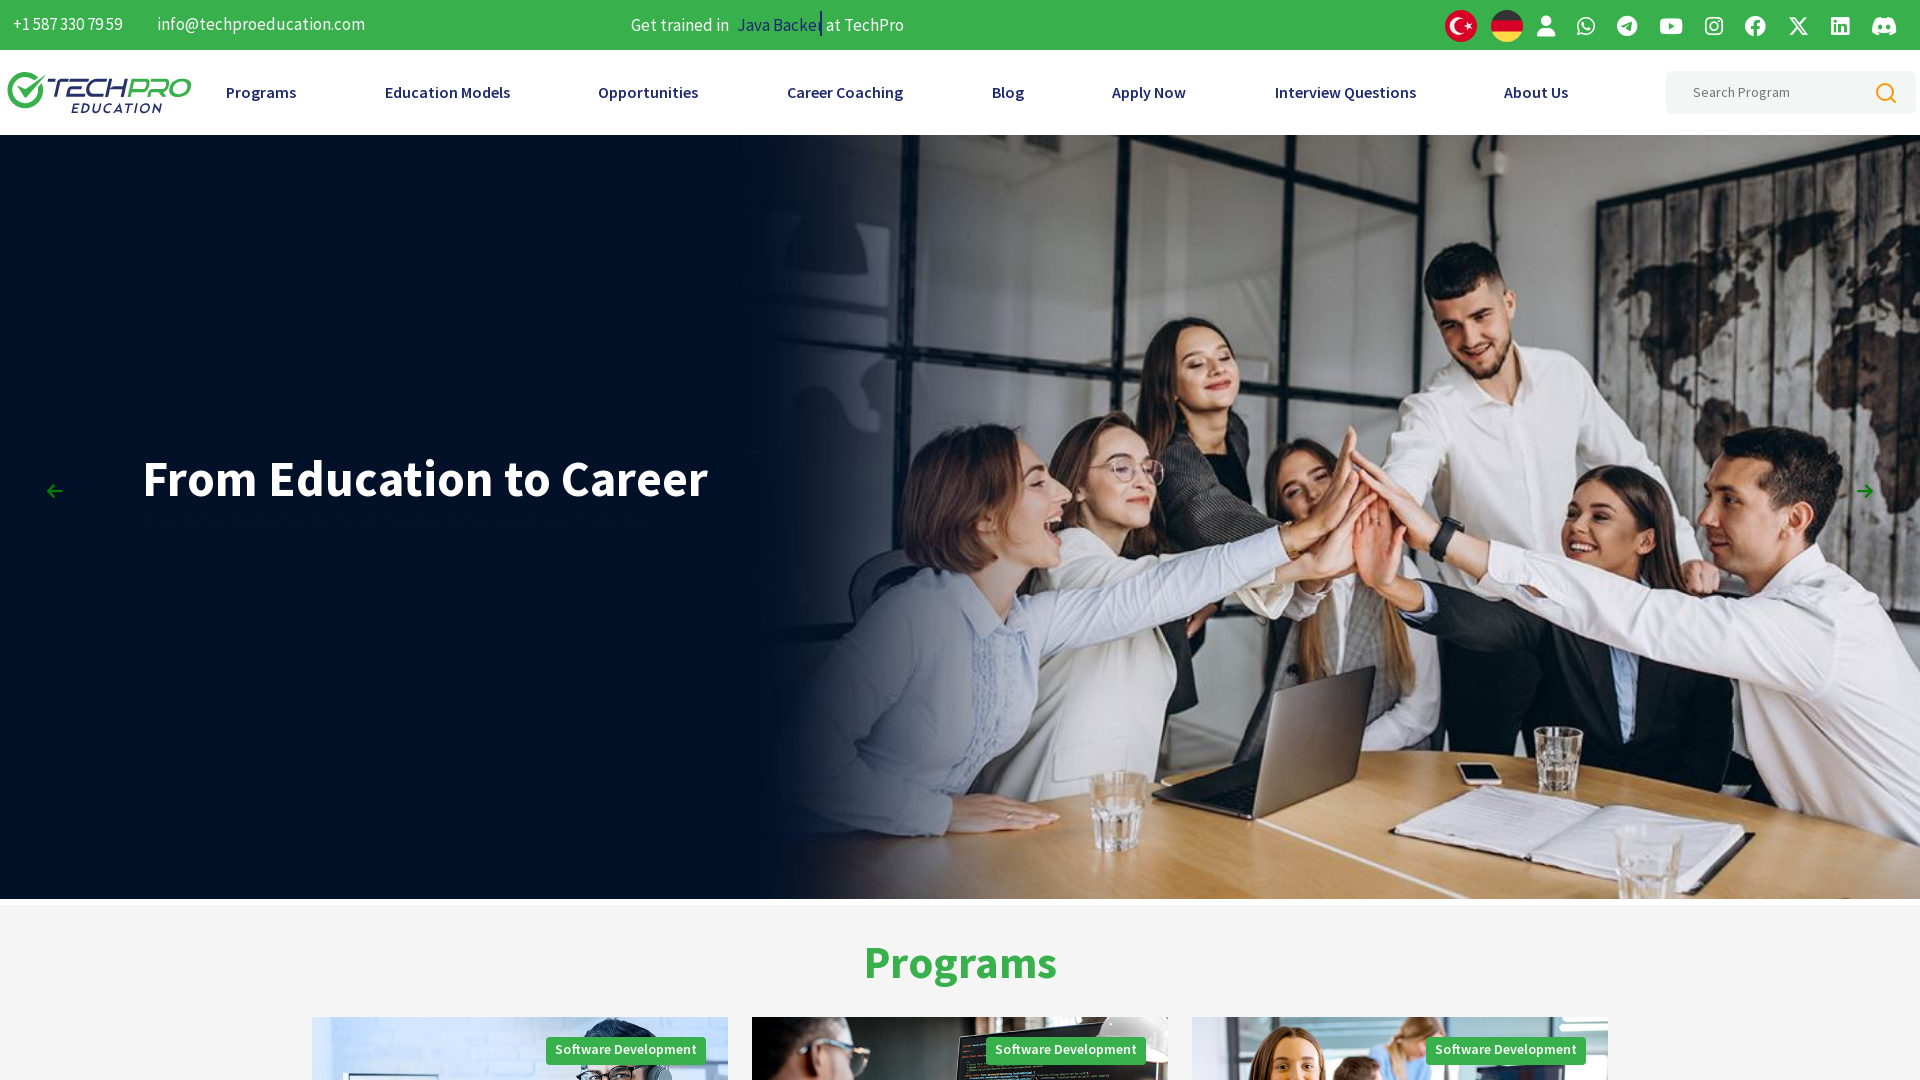

Waited 2 seconds after maximizing window
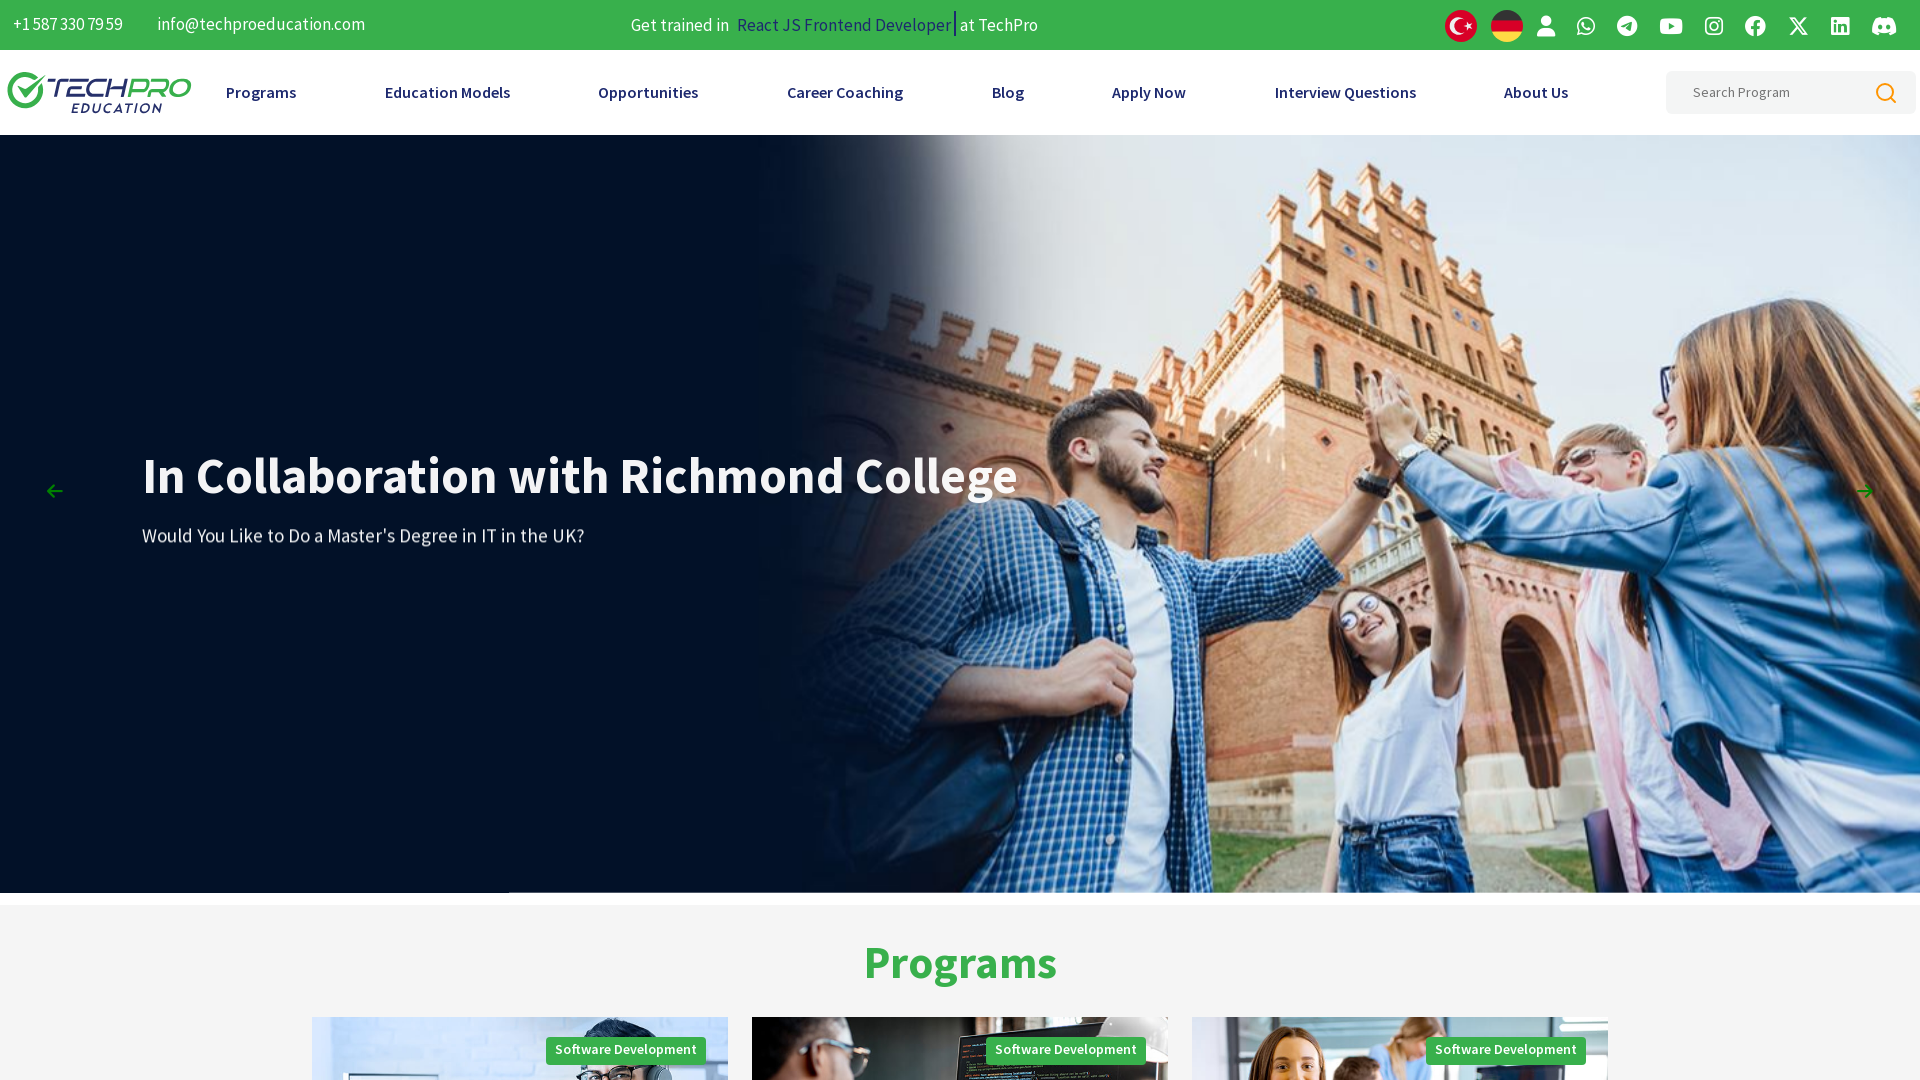

Retrieved window position after maximizing
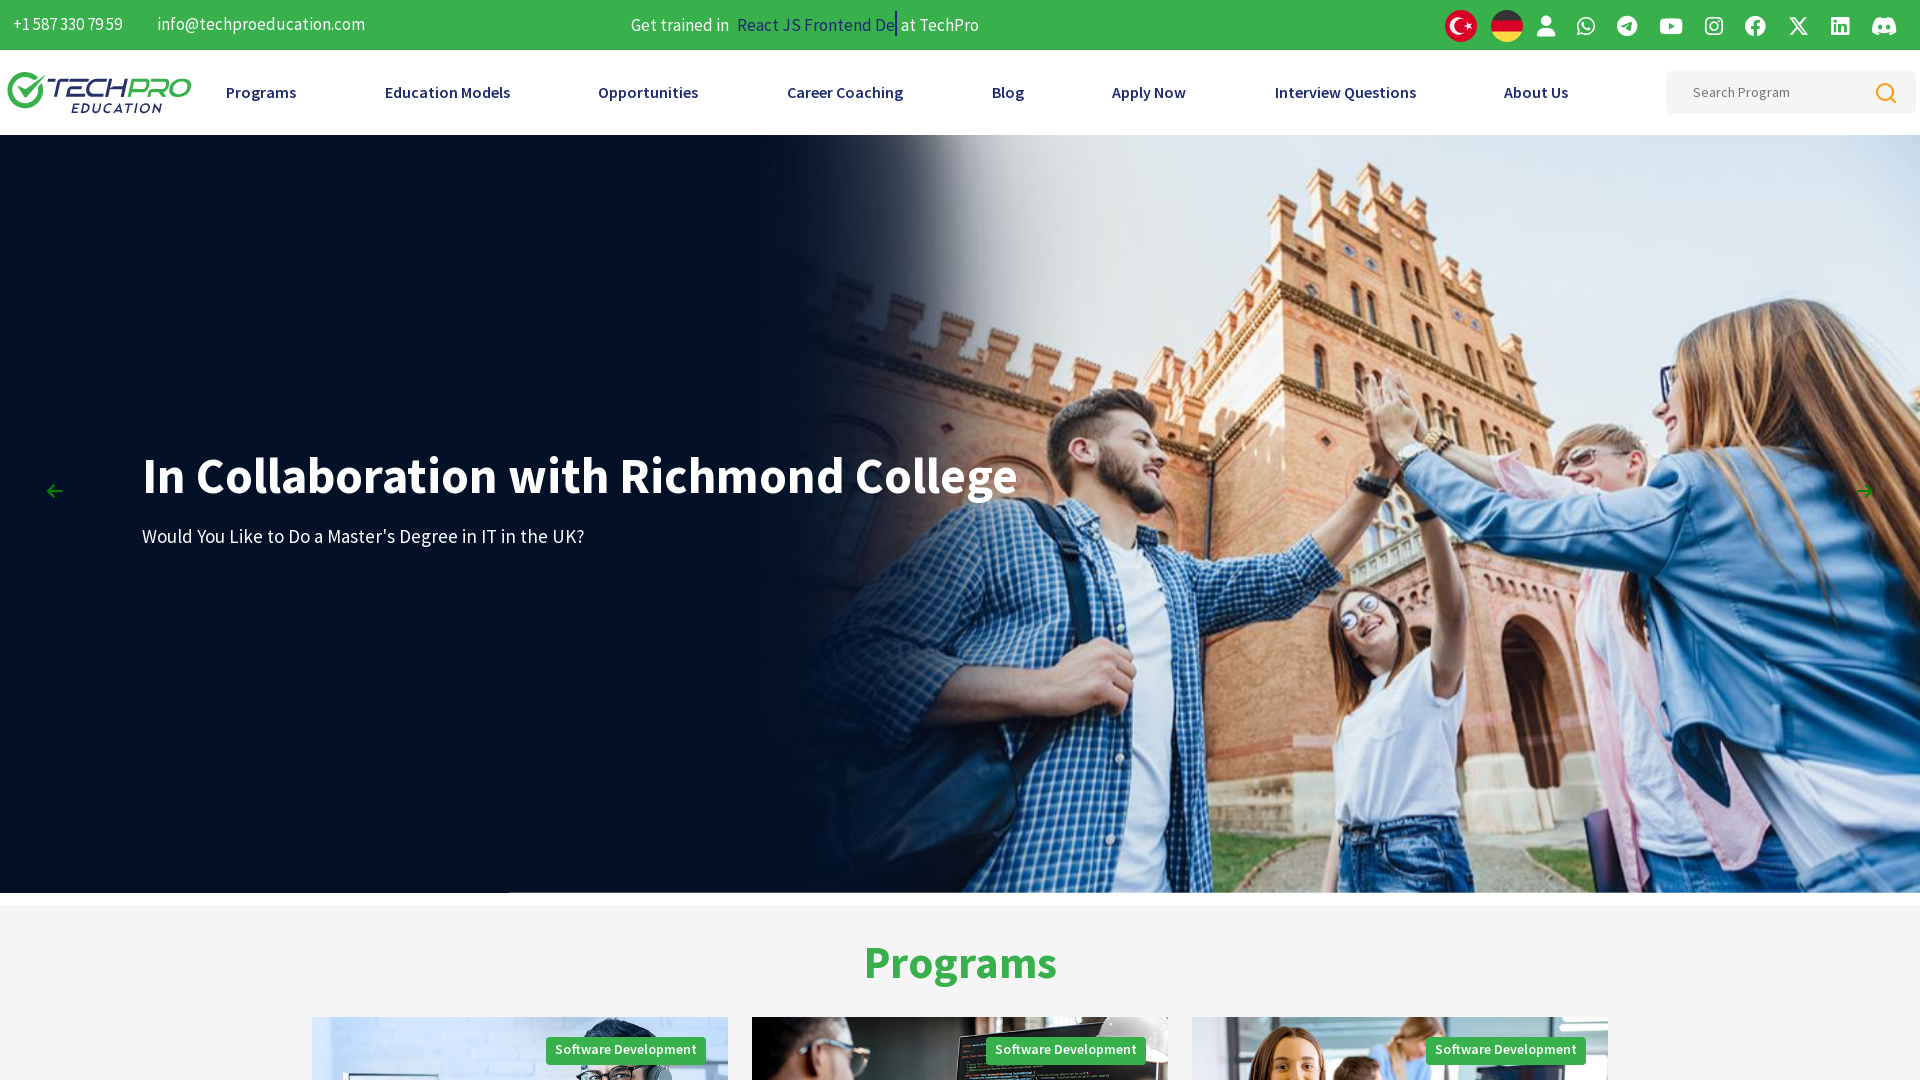

Retrieved window viewport size after maximizing
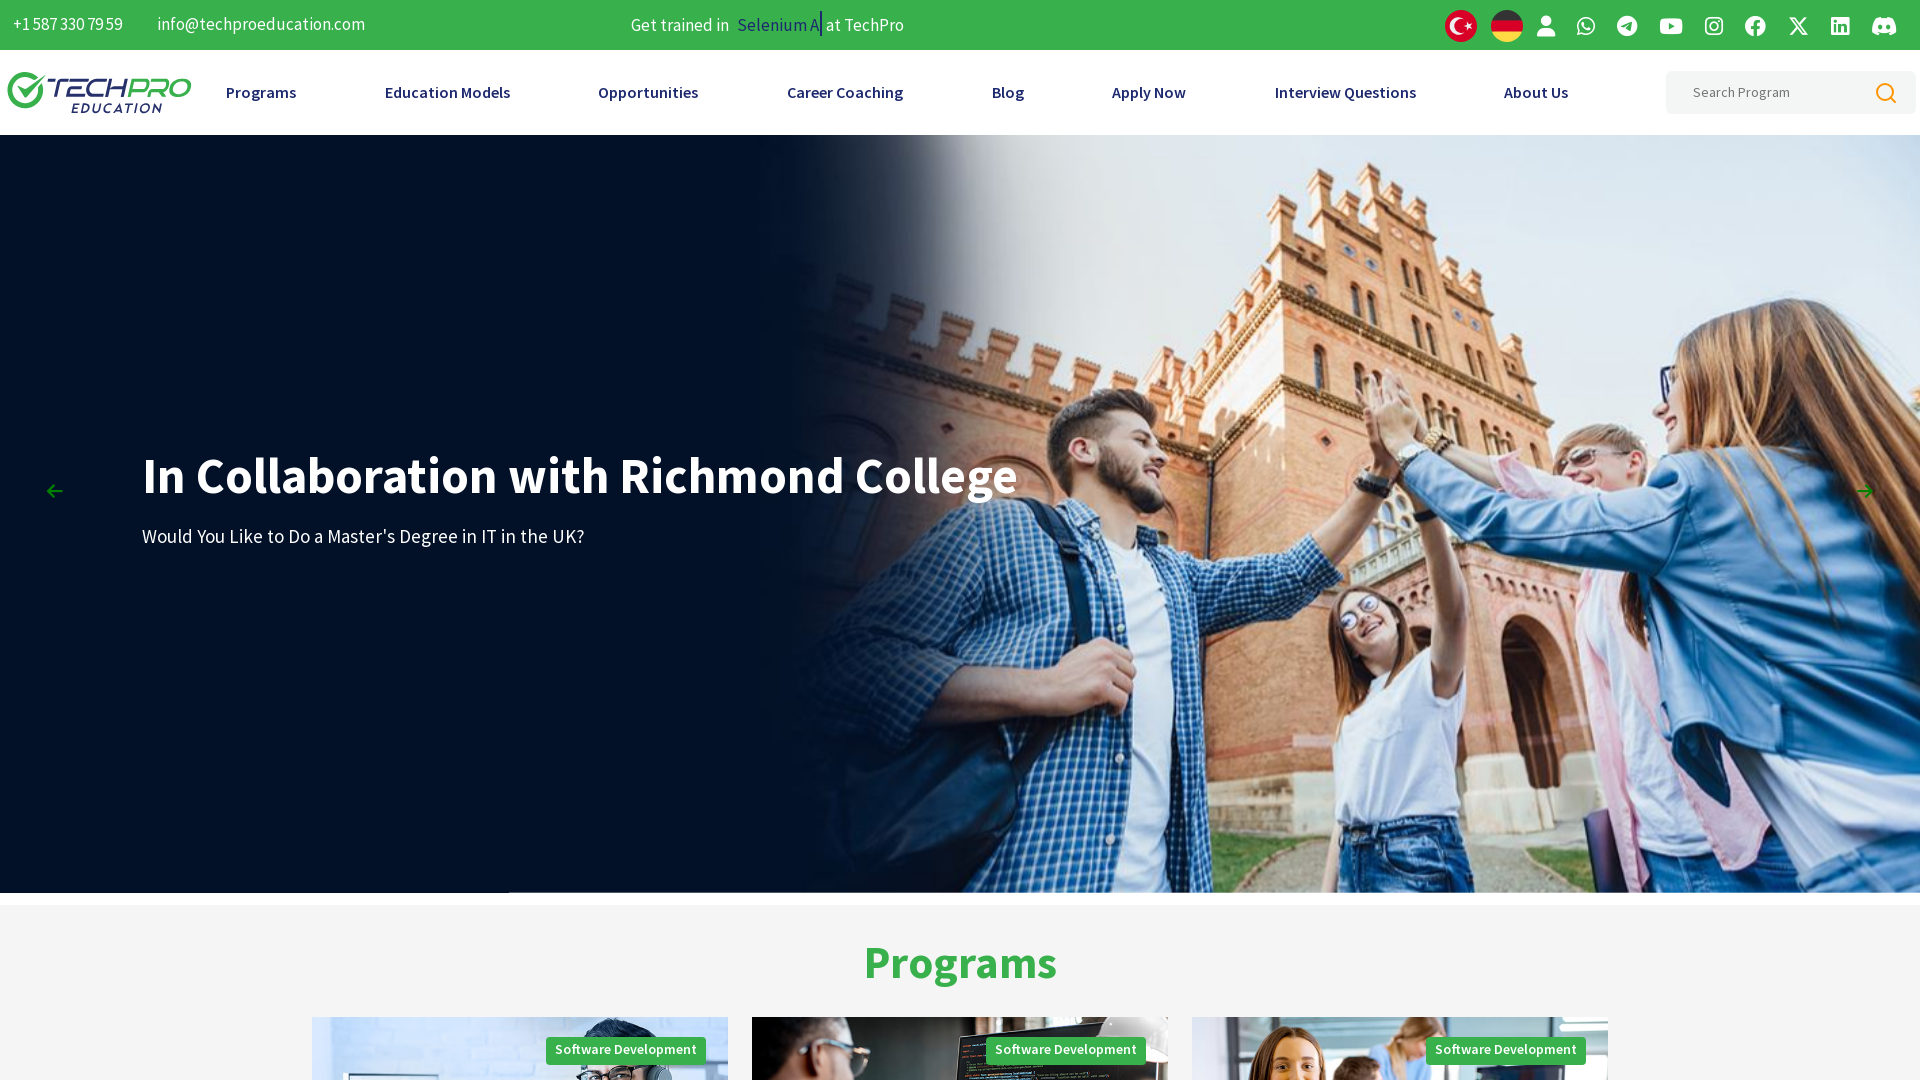

Set viewport to fullscreen size (1920x1080)
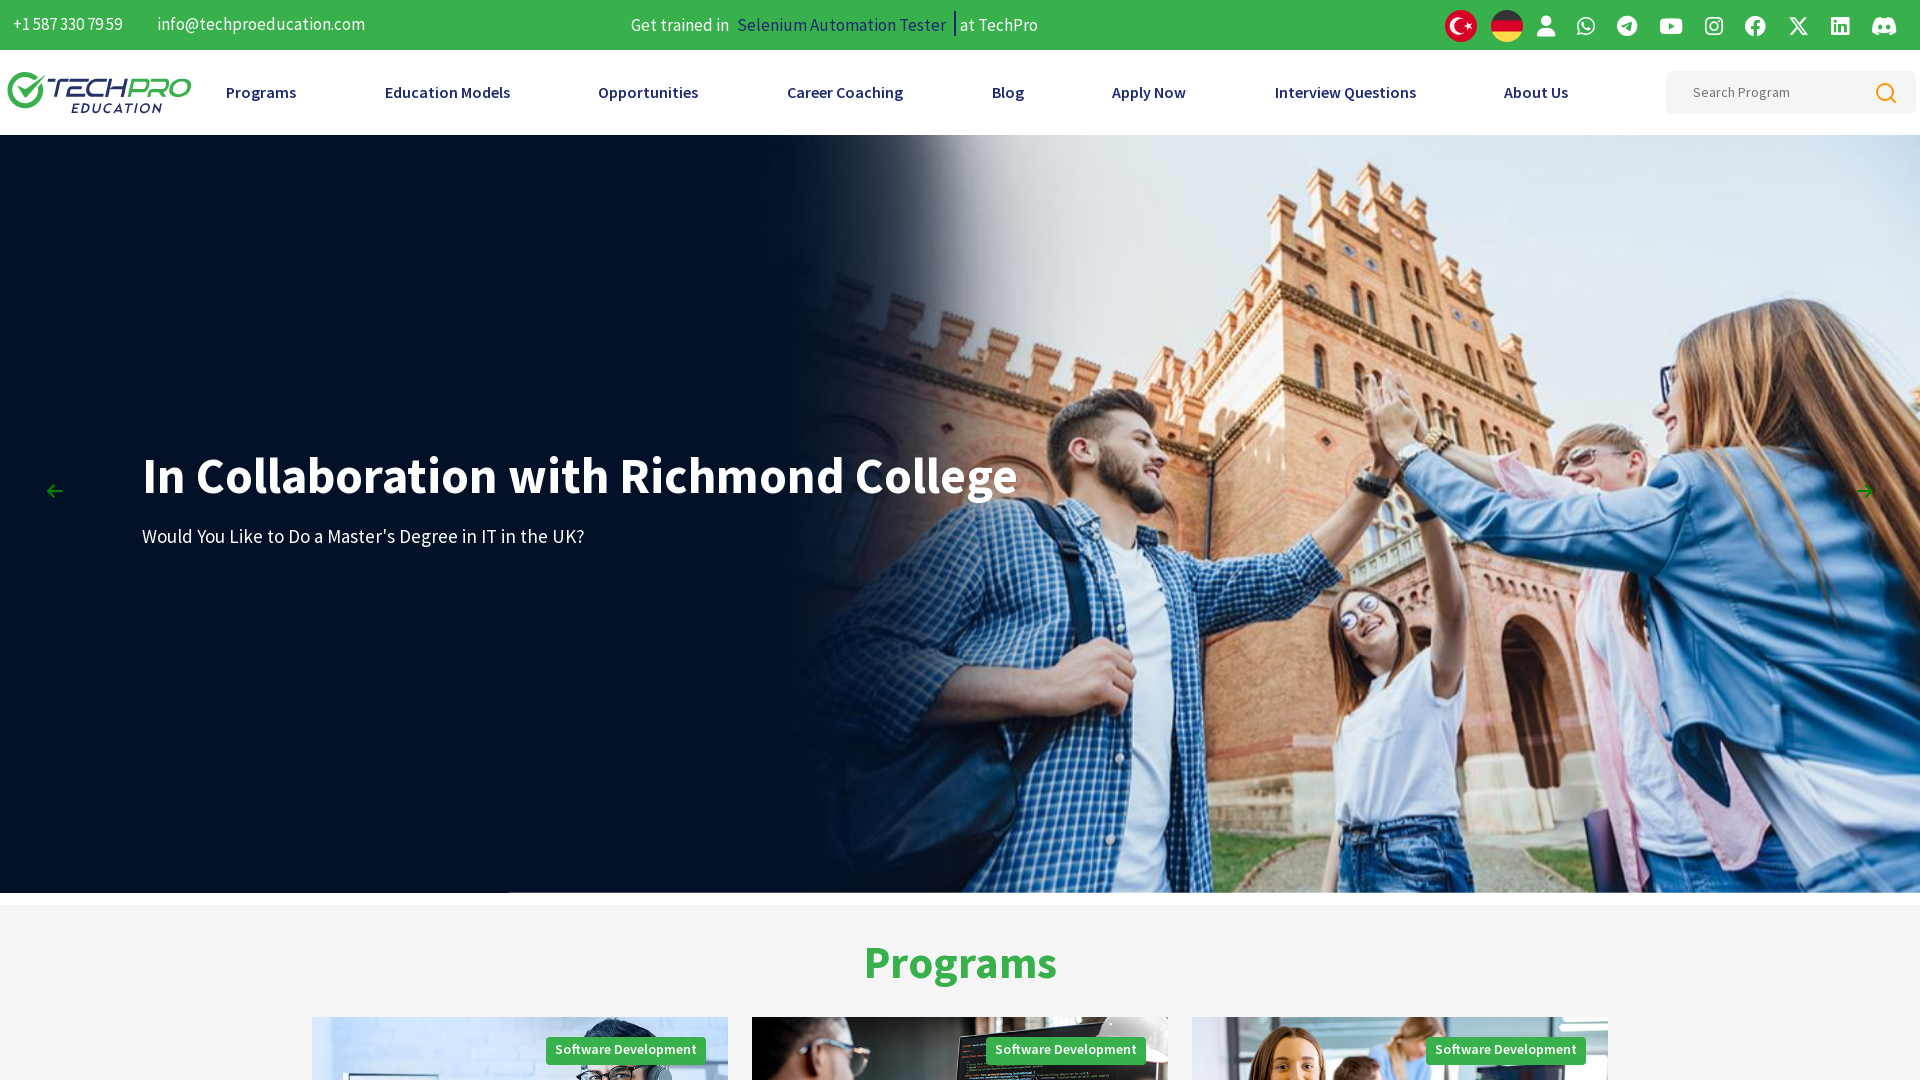

Waited 2 seconds after entering fullscreen
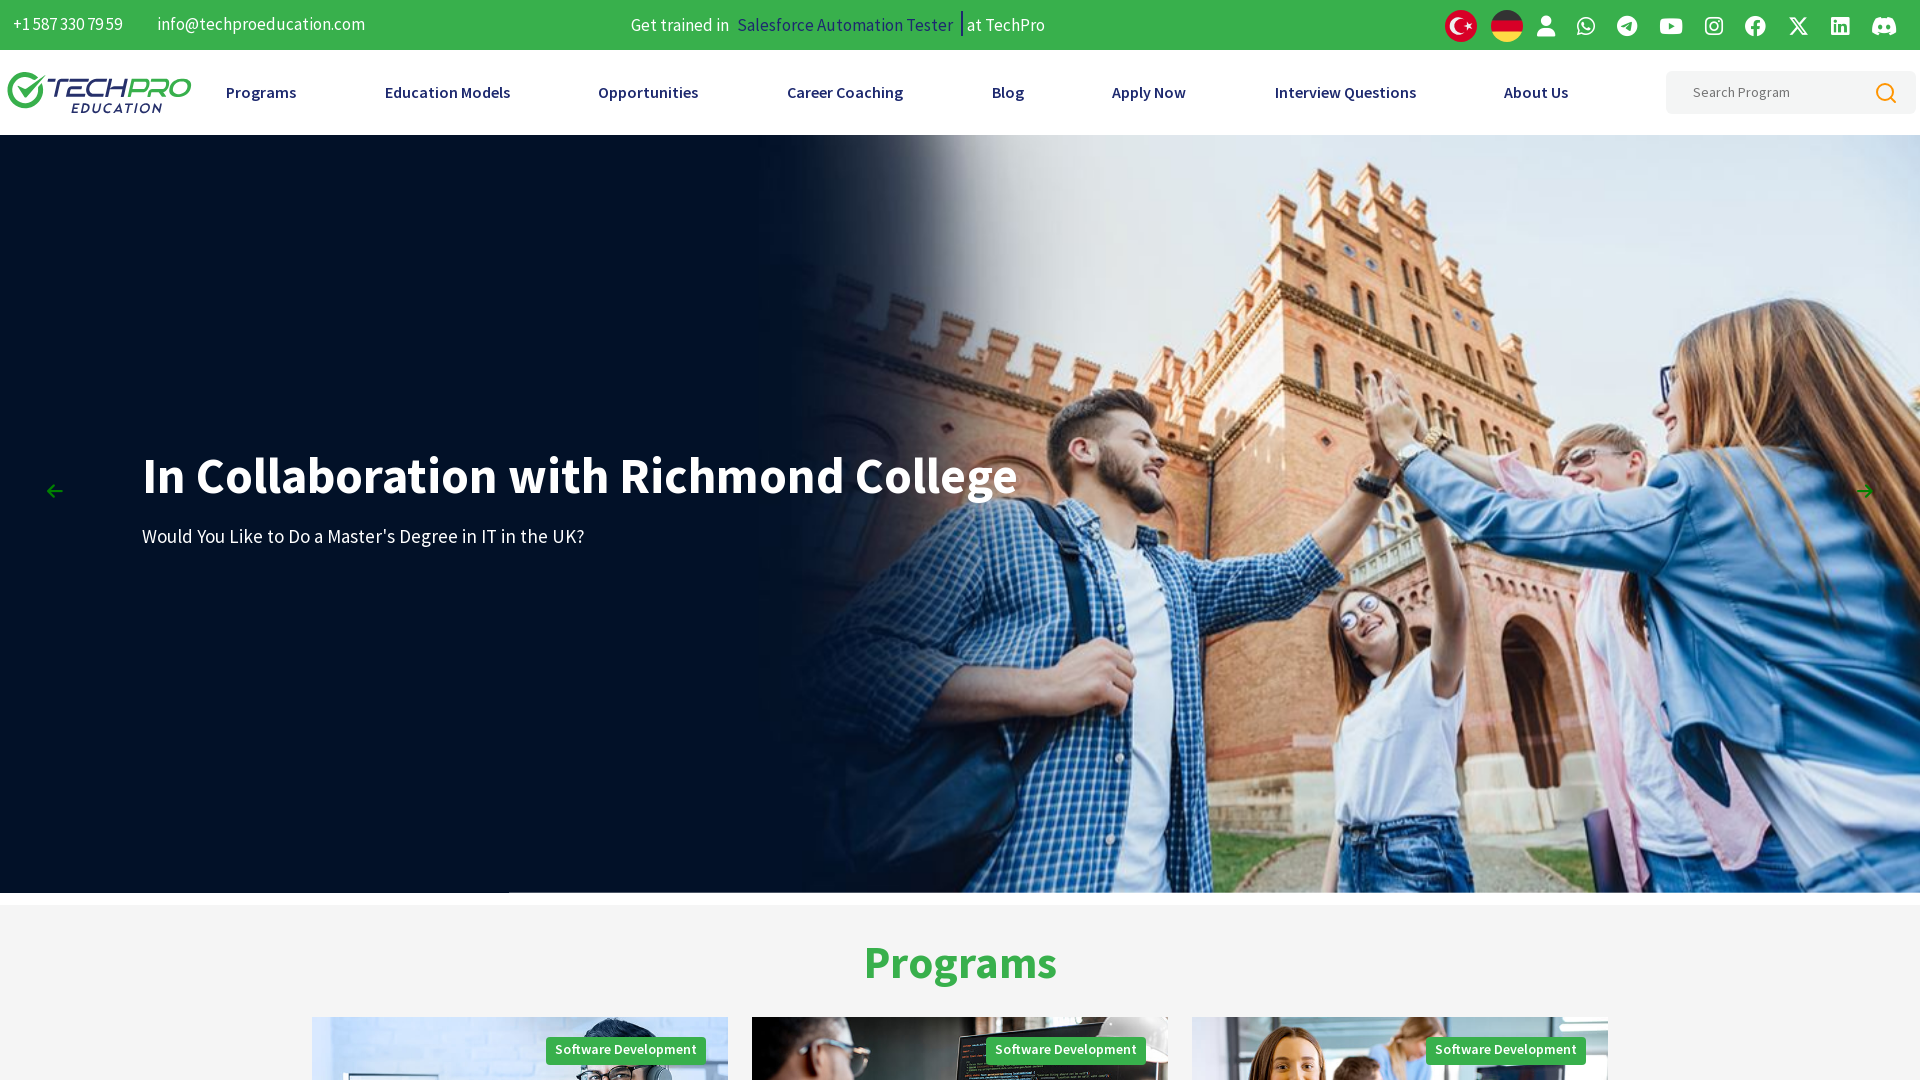

Retrieved window position after fullscreen
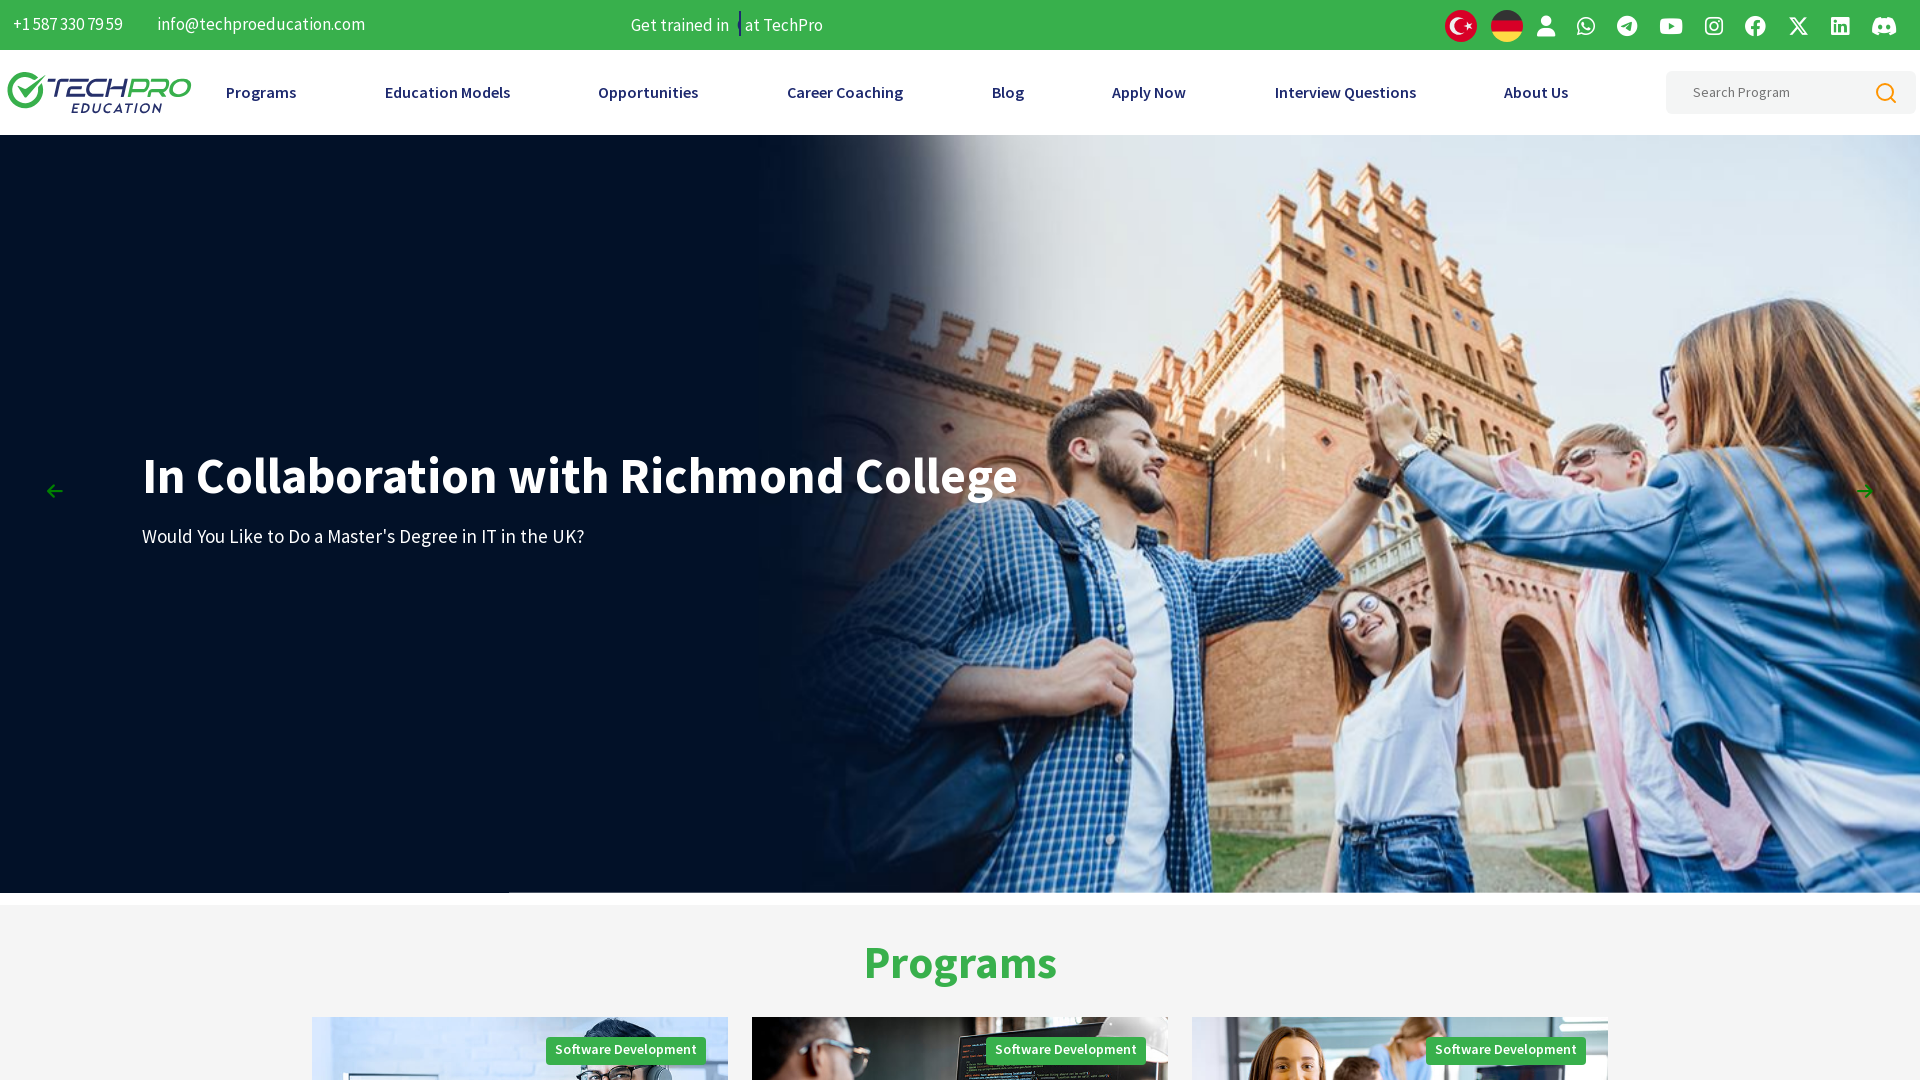

Retrieved window viewport size after fullscreen
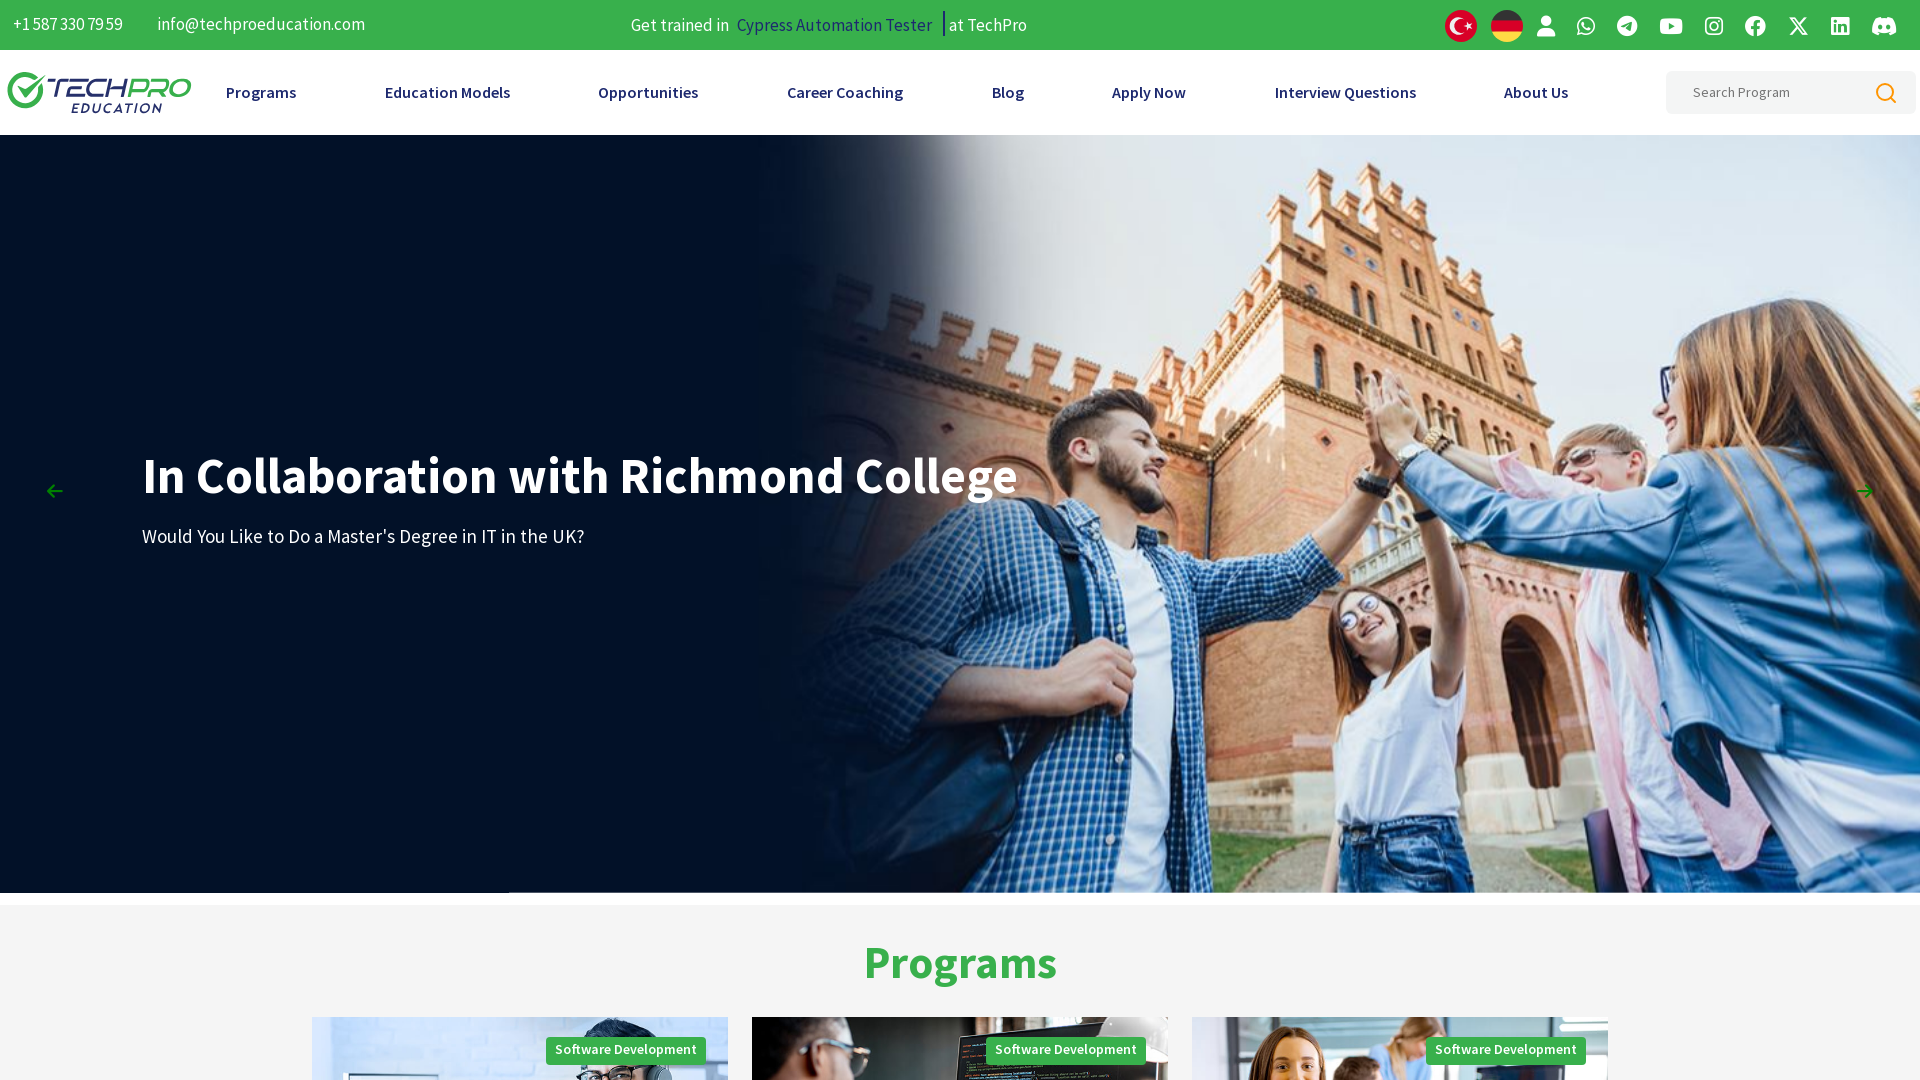

Final wait of 2 seconds completed
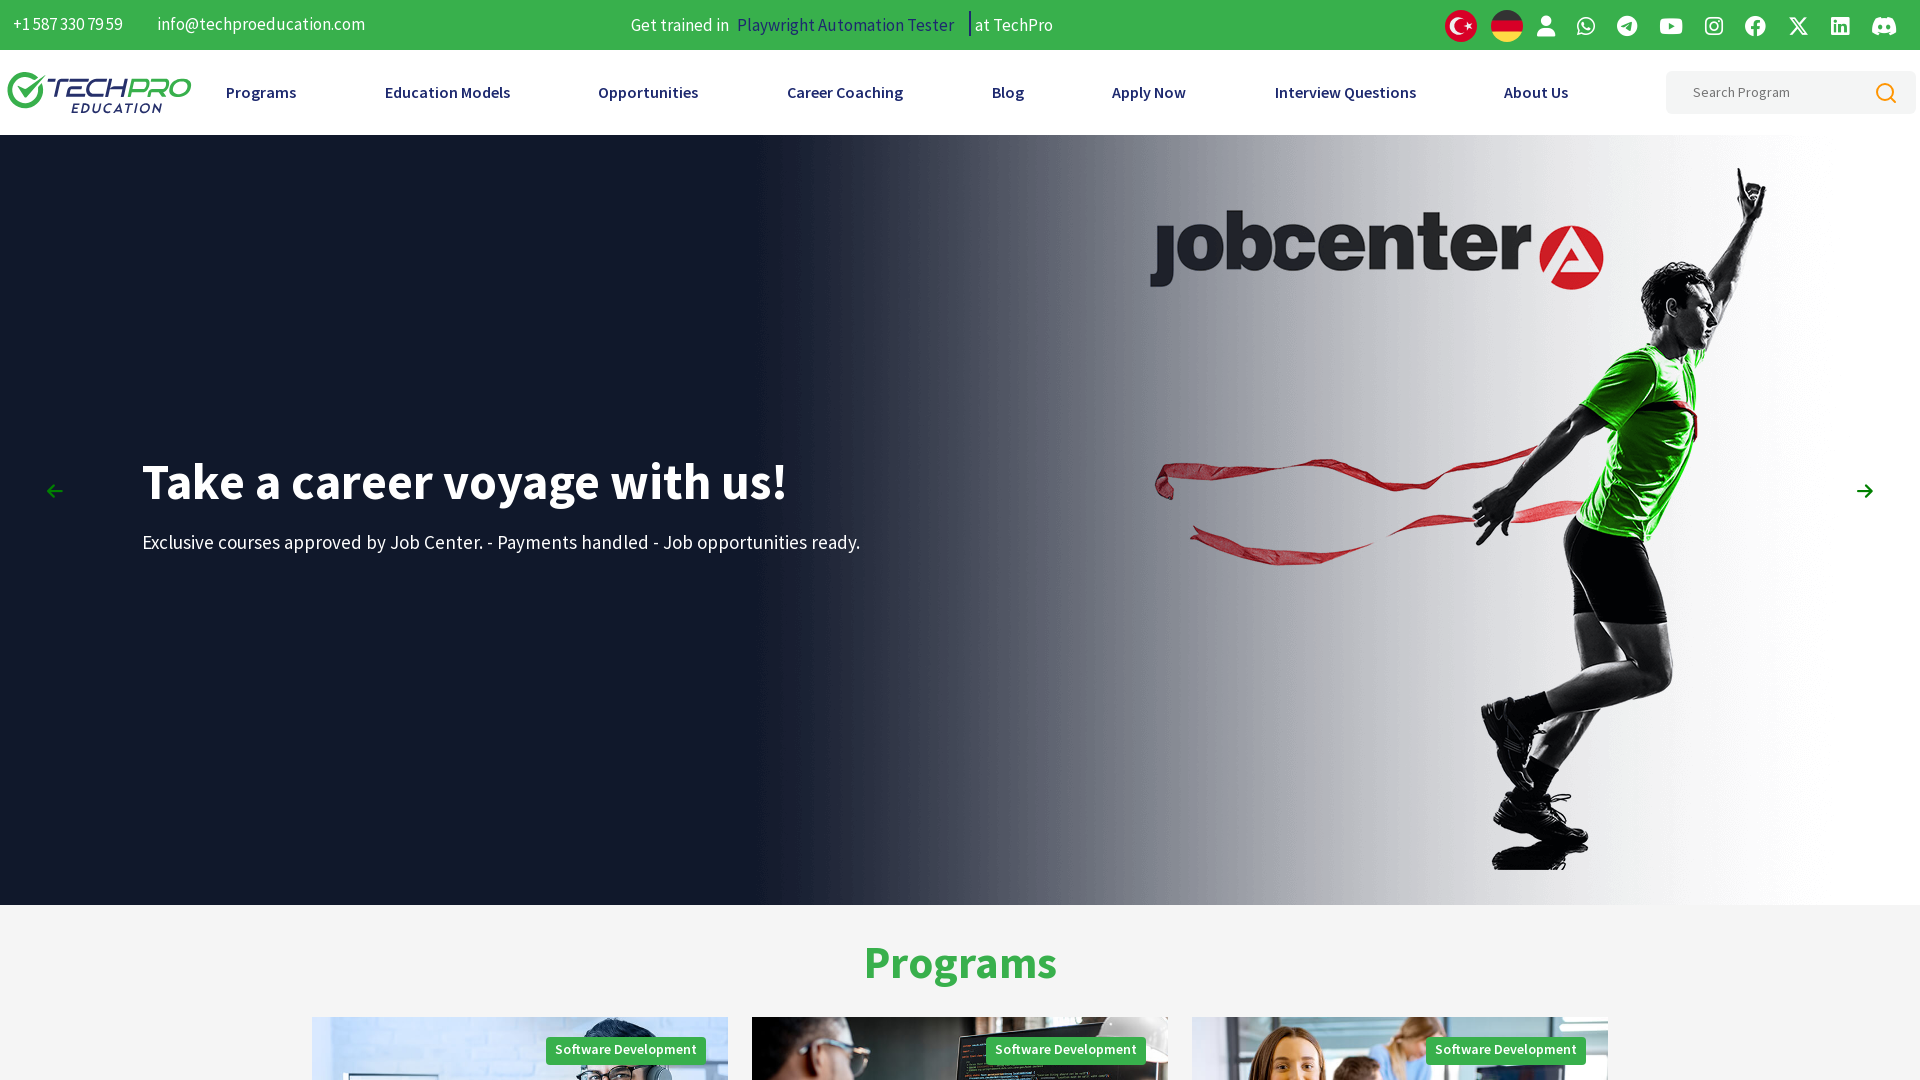

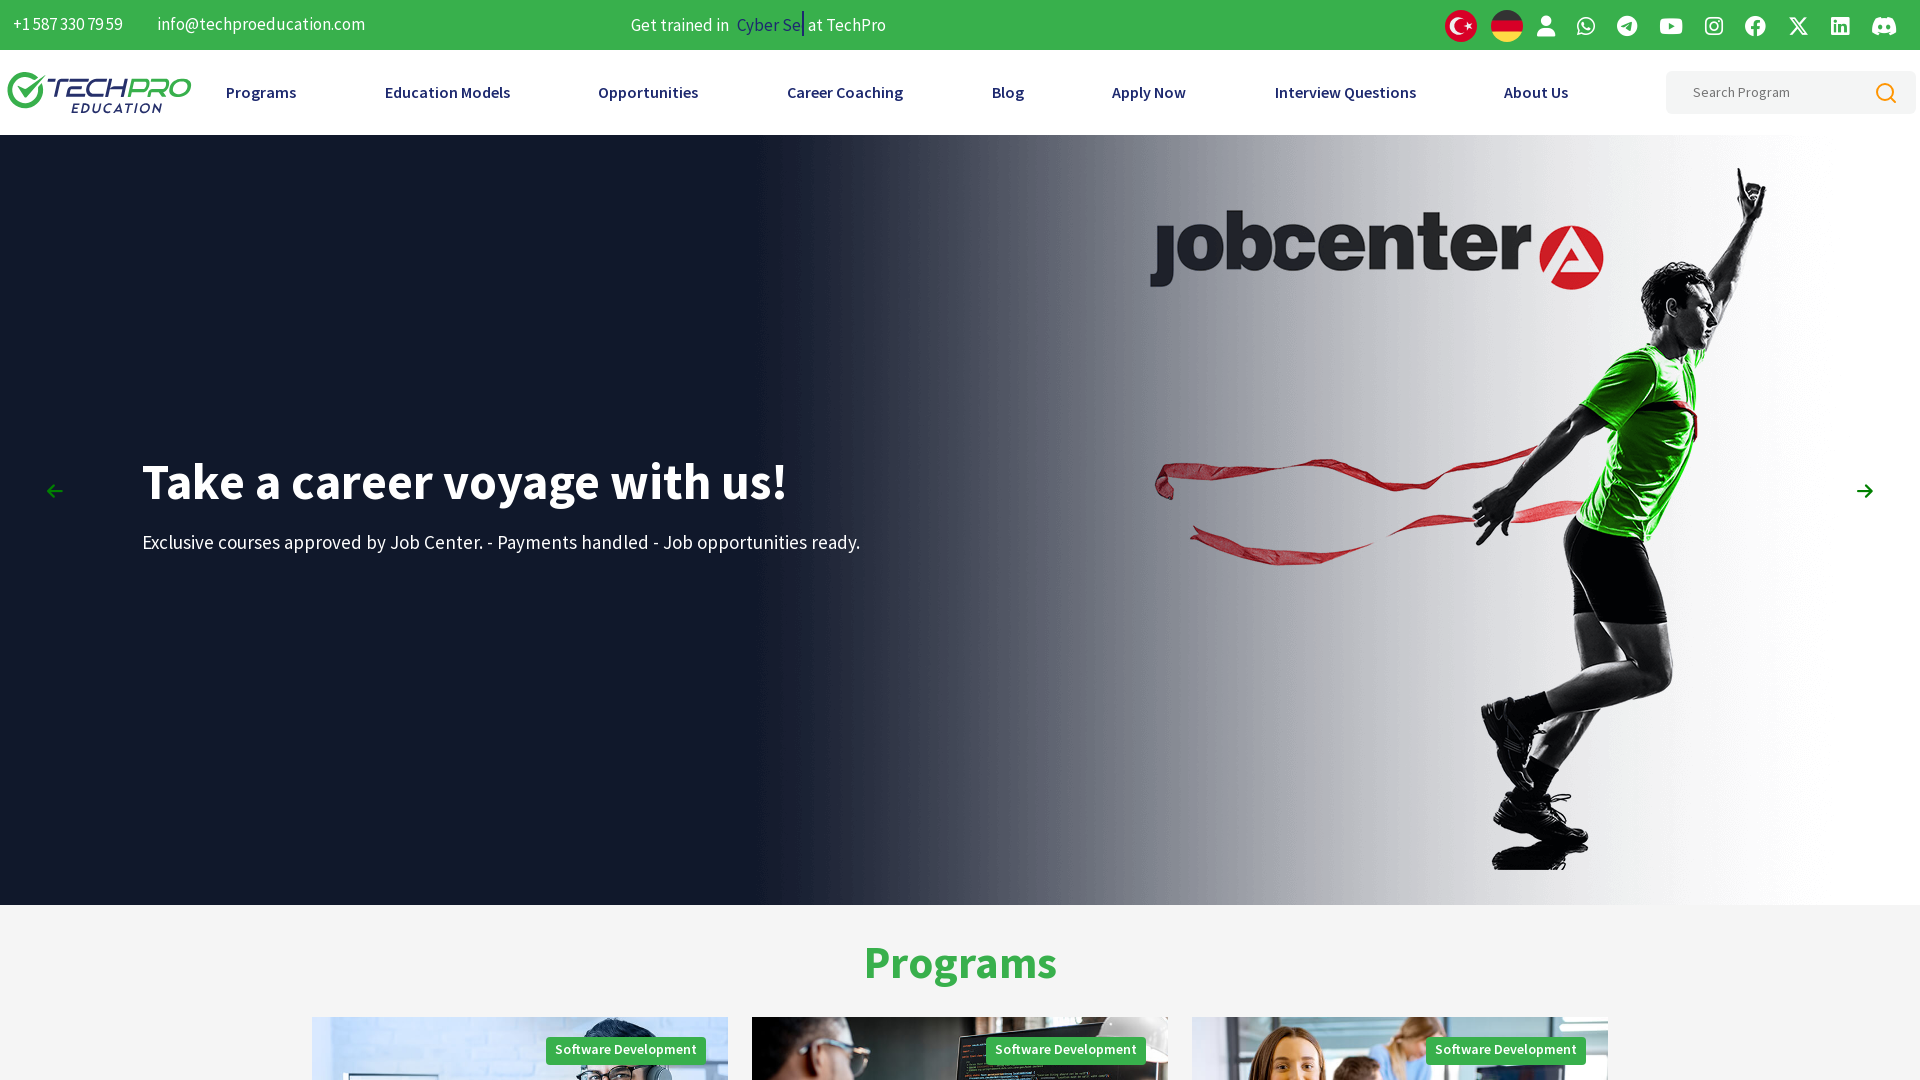